Tests the signup/registration flow on Demoblaze.com by filling out the signup form with email and password, handling the alert response, and closing the modal

Starting URL: https://demoblaze.com

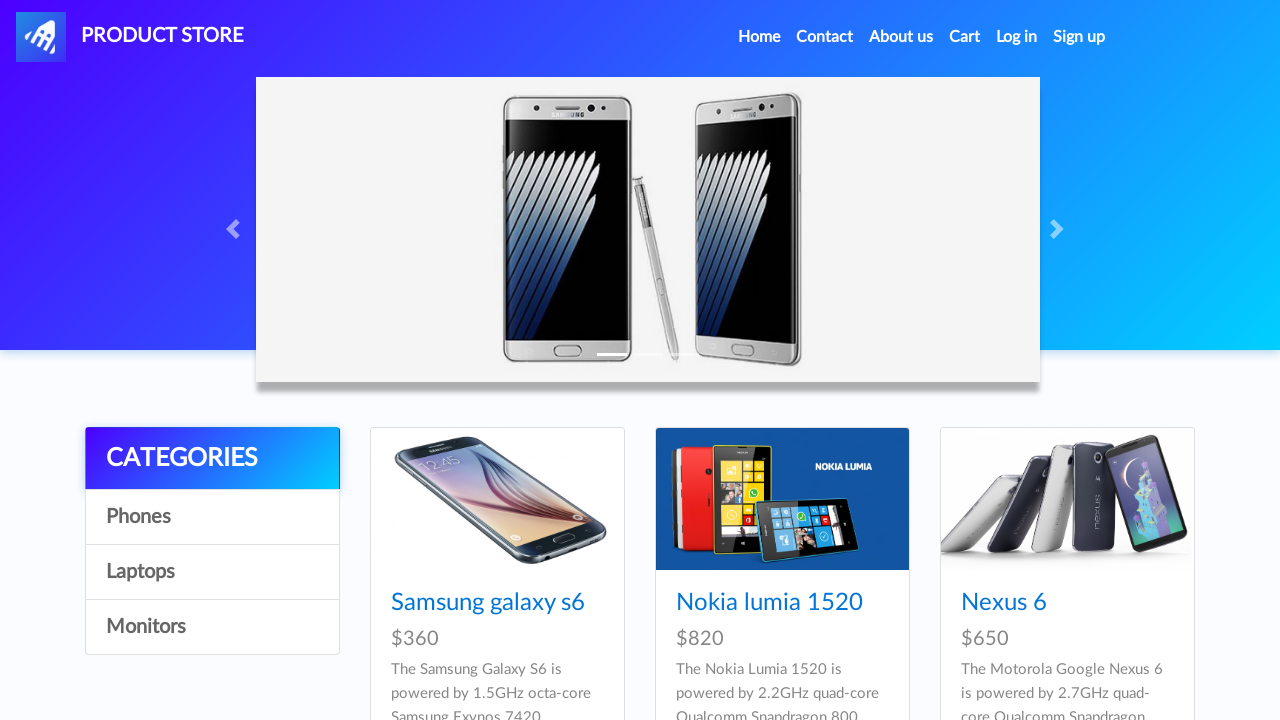

Clicked Sign Up button to open signup modal at (1079, 37) on #signin2
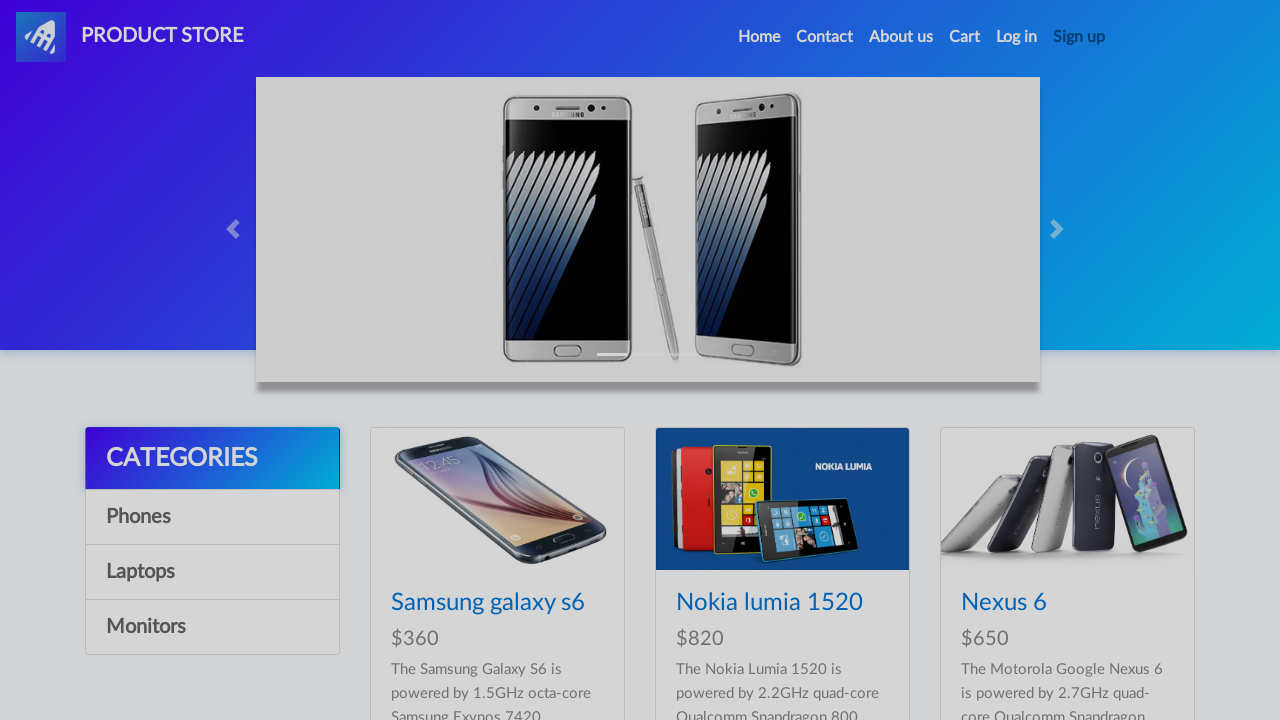

Signup modal appeared with username field visible
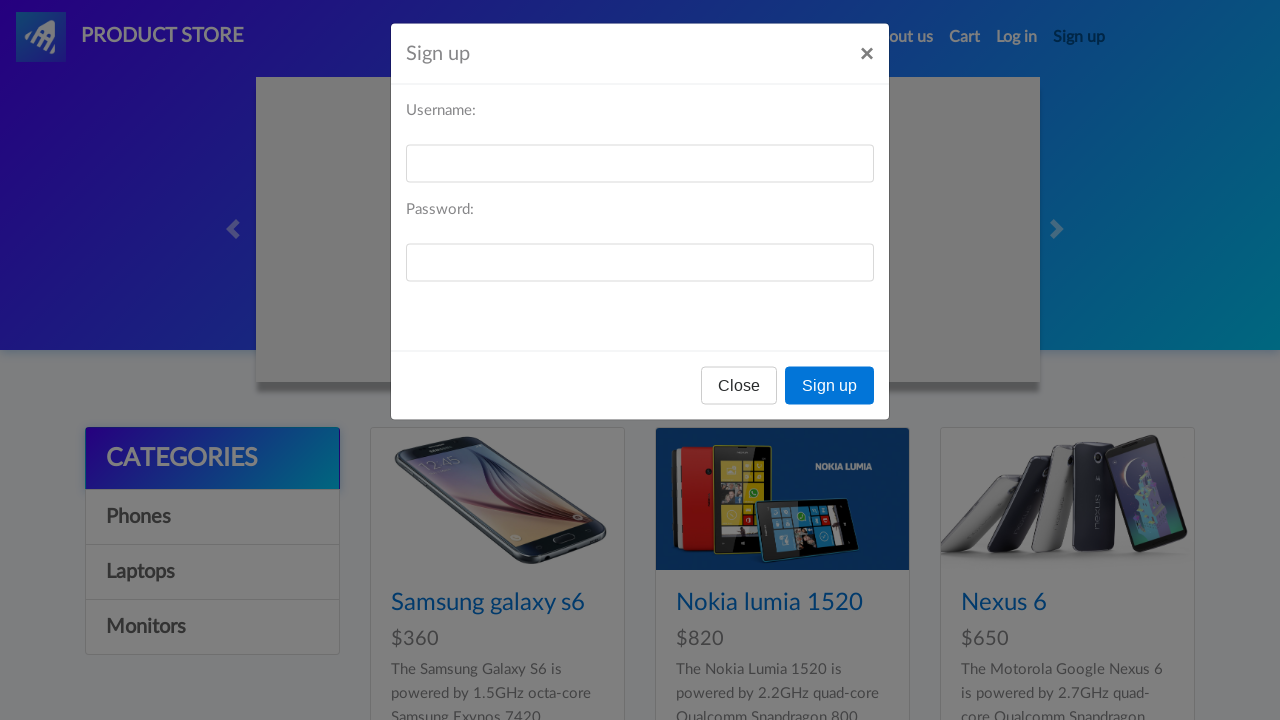

Filled username field with testuser837@example.com on #sign-username
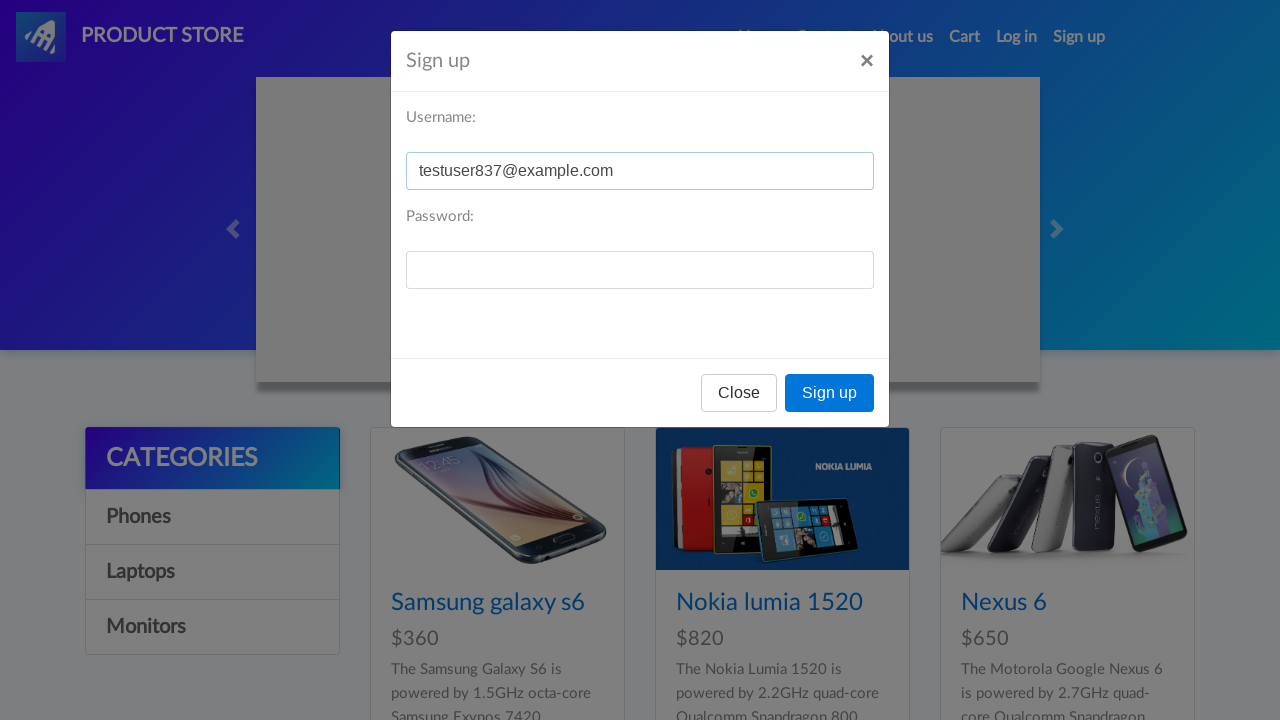

Filled password field with TestPass456! on #sign-password
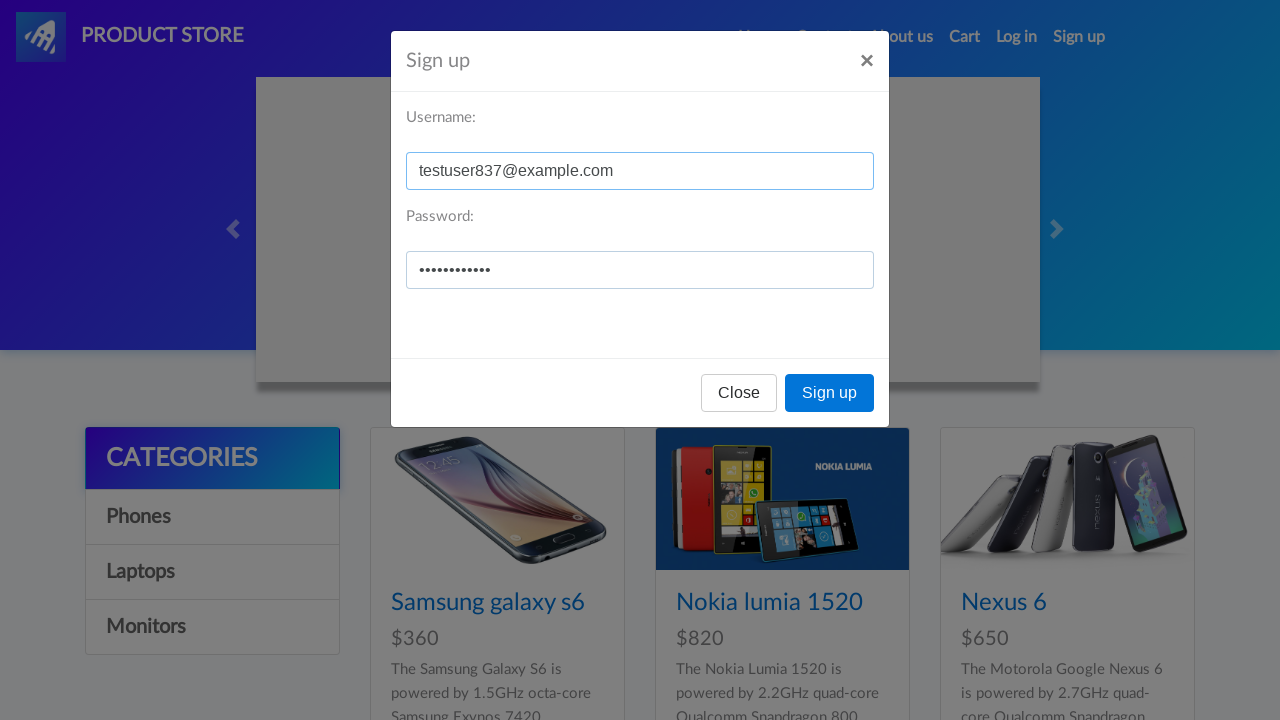

Clicked Sign Up button to submit registration form at (830, 393) on button[onclick='register()']
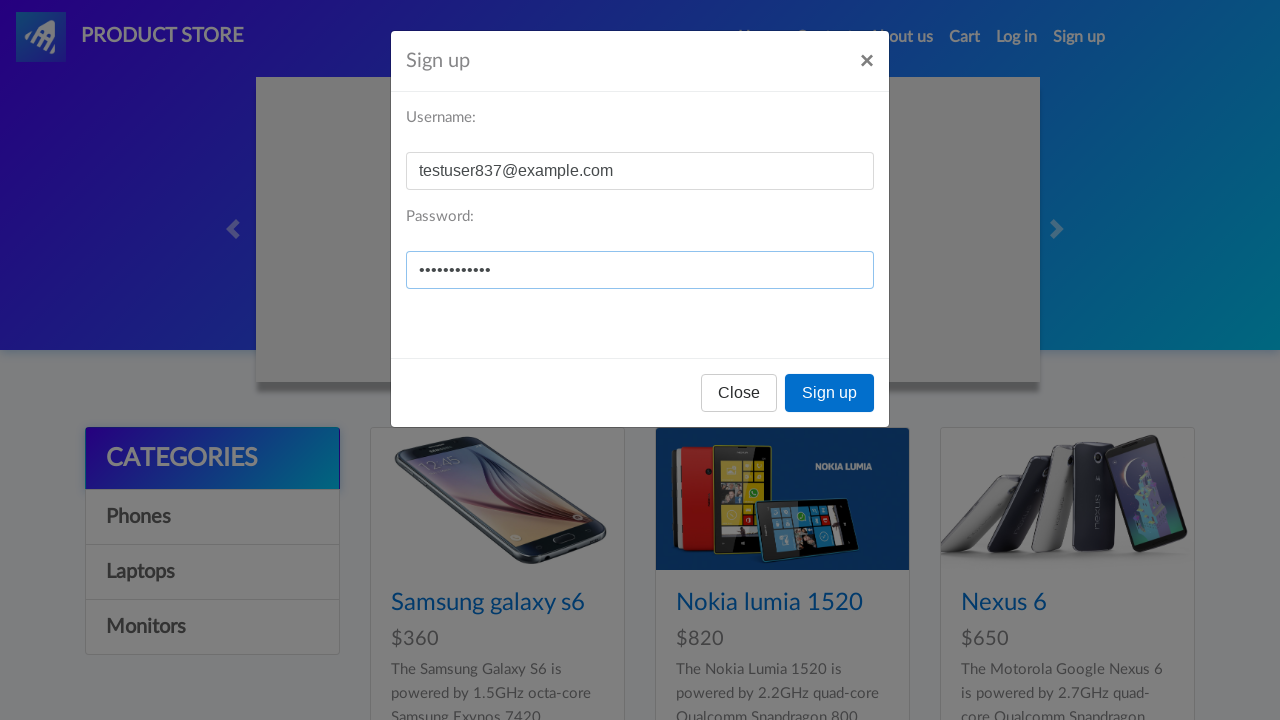

Set up alert dialog handler to accept alerts
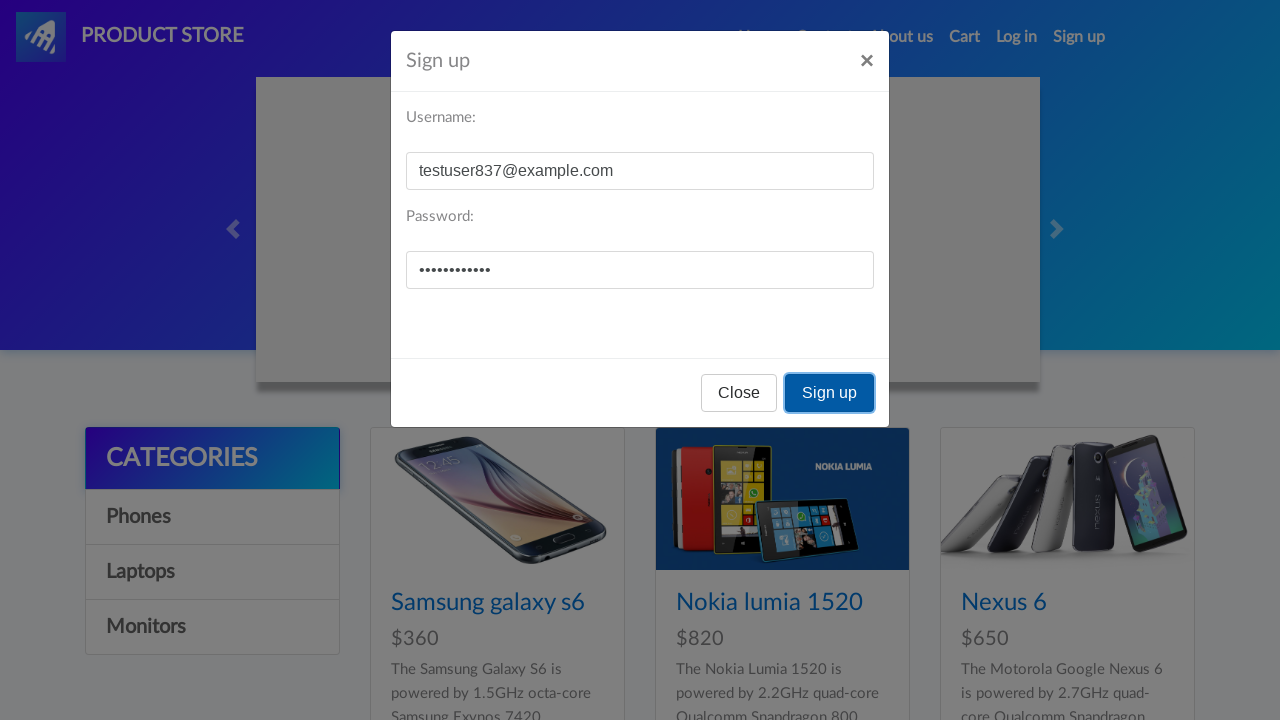

Clicked close button to dismiss signup modal at (739, 393) on xpath=//body/div[@id='signInModal']/div[1]/div[1]/div[3]/button[1]
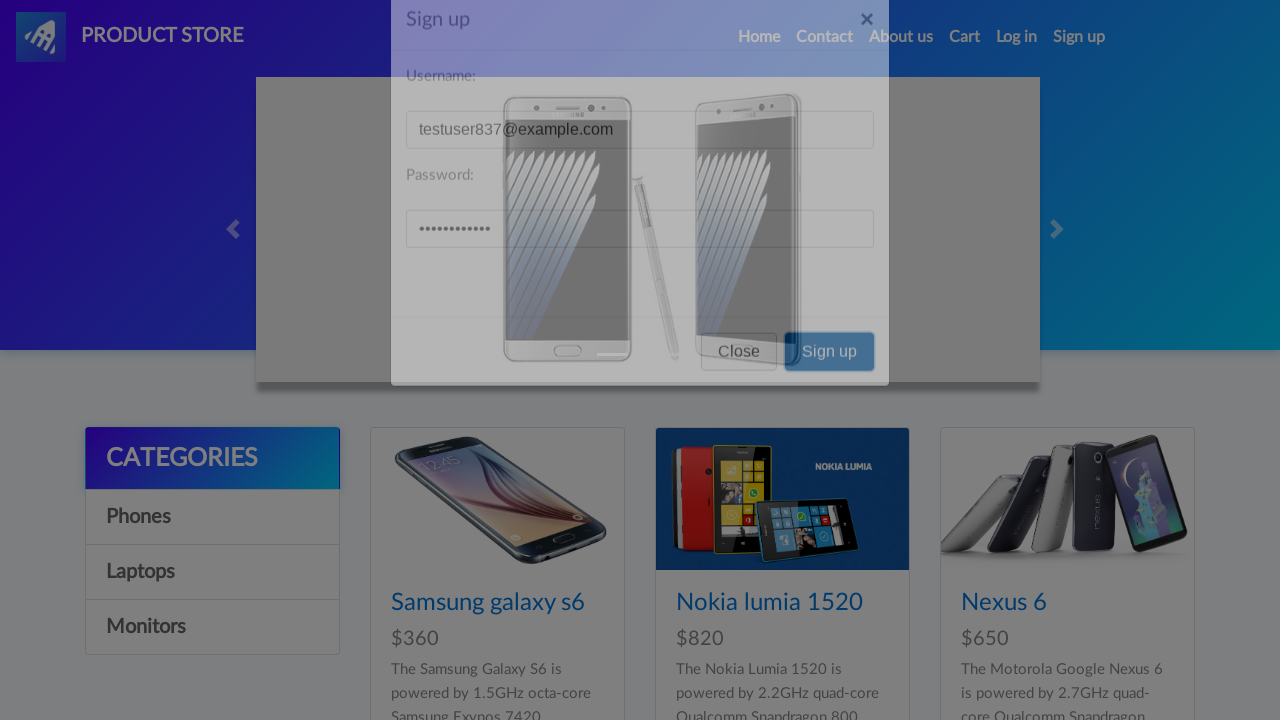

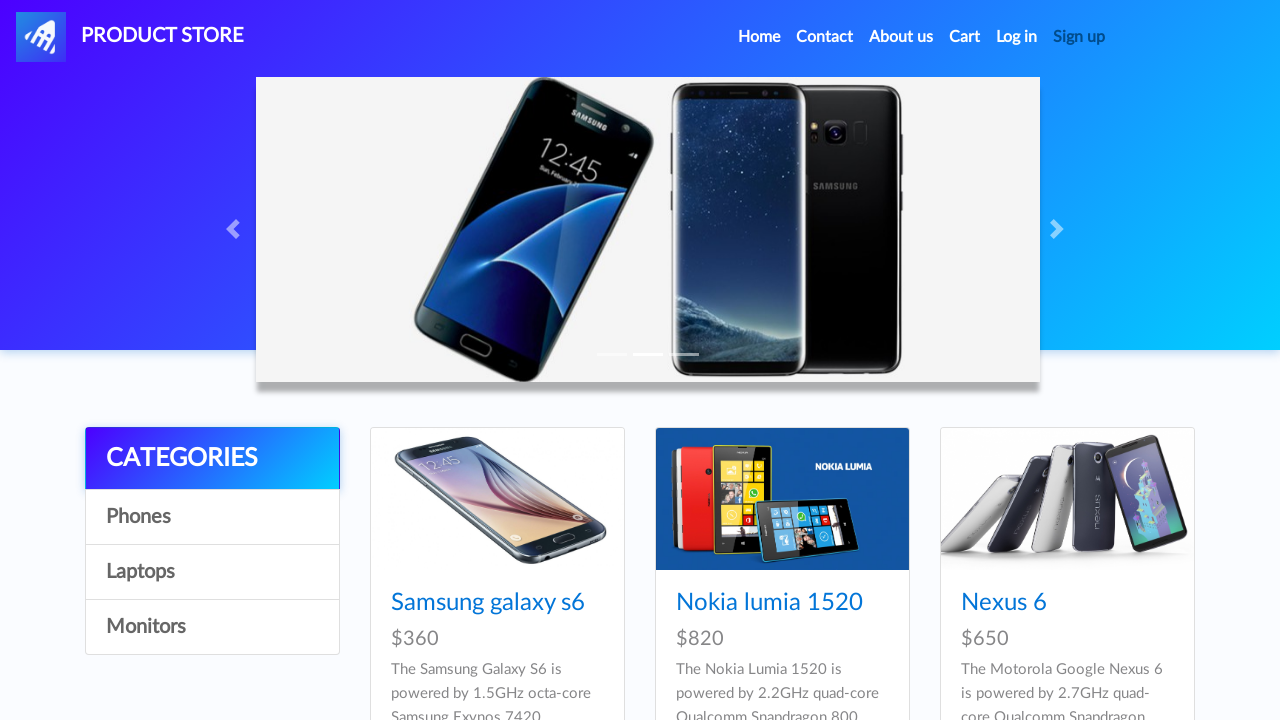